Tests unchecking a checkbox by clicking on the Checkboxes link and then unchecking the second checkbox

Starting URL: https://practice.cydeo.com/

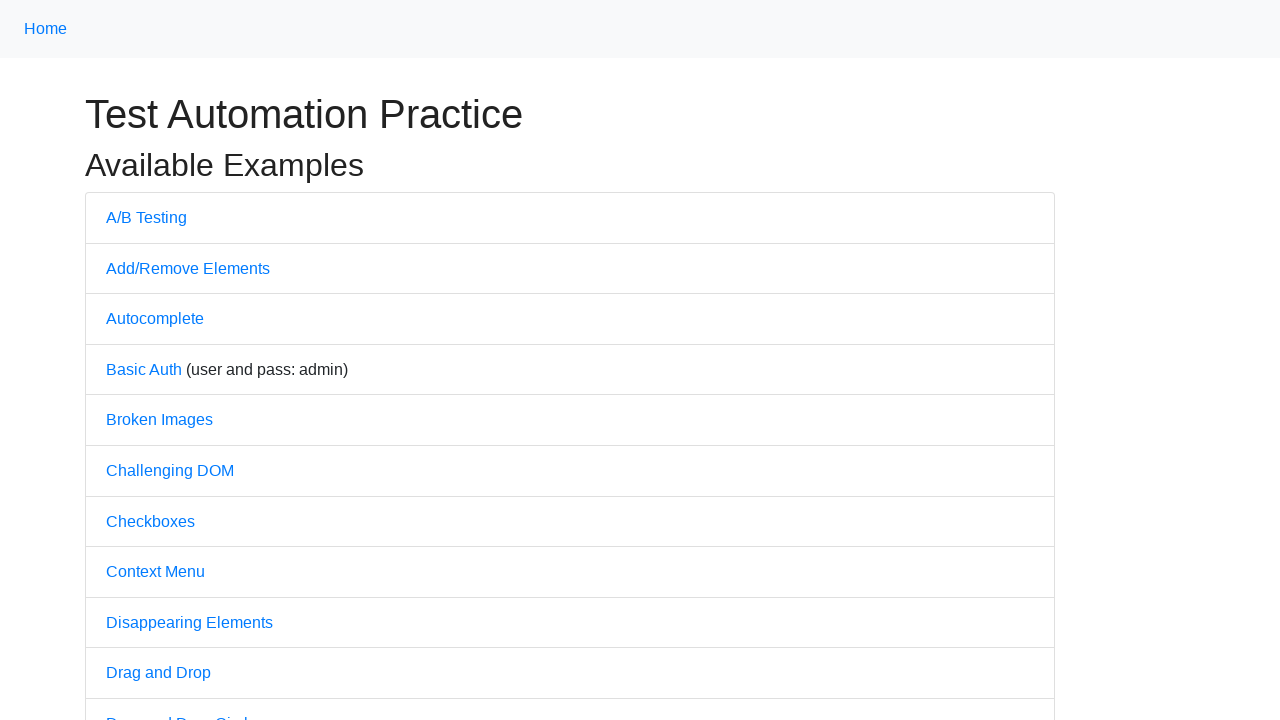

Clicked on Checkboxes link at (150, 521) on text='Checkboxes'
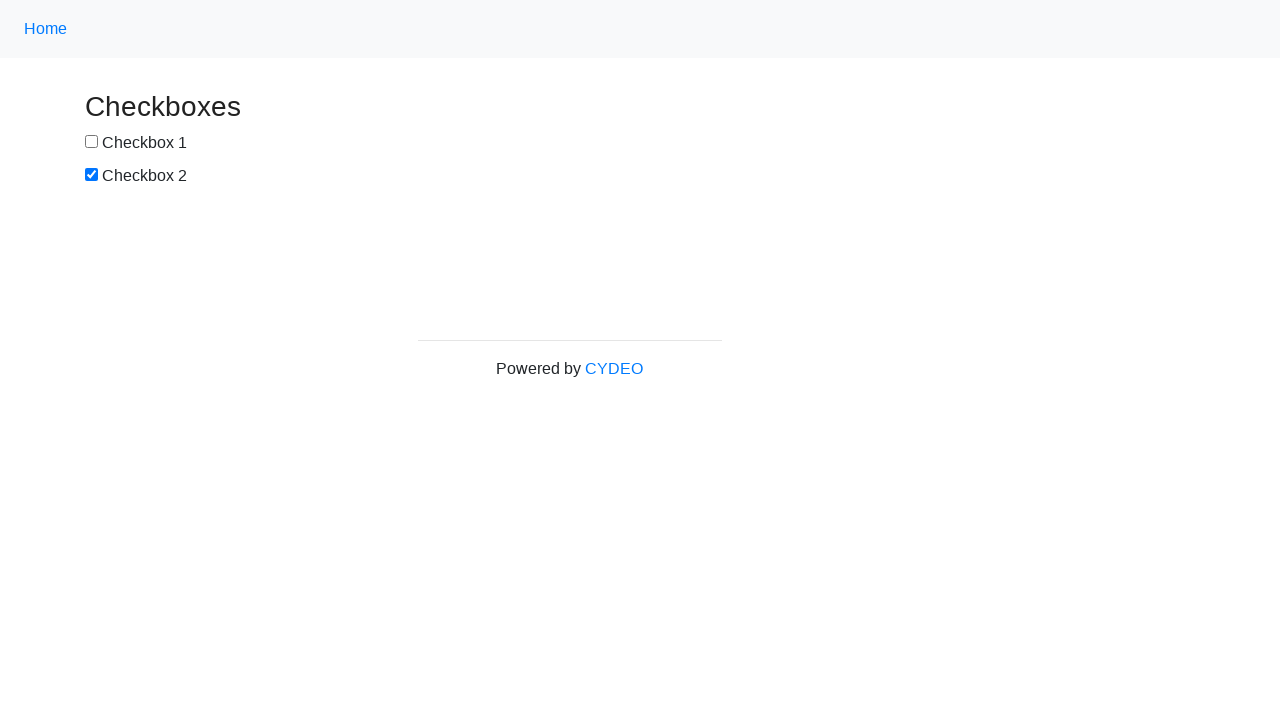

Unchecked the second checkbox at (92, 175) on #box2
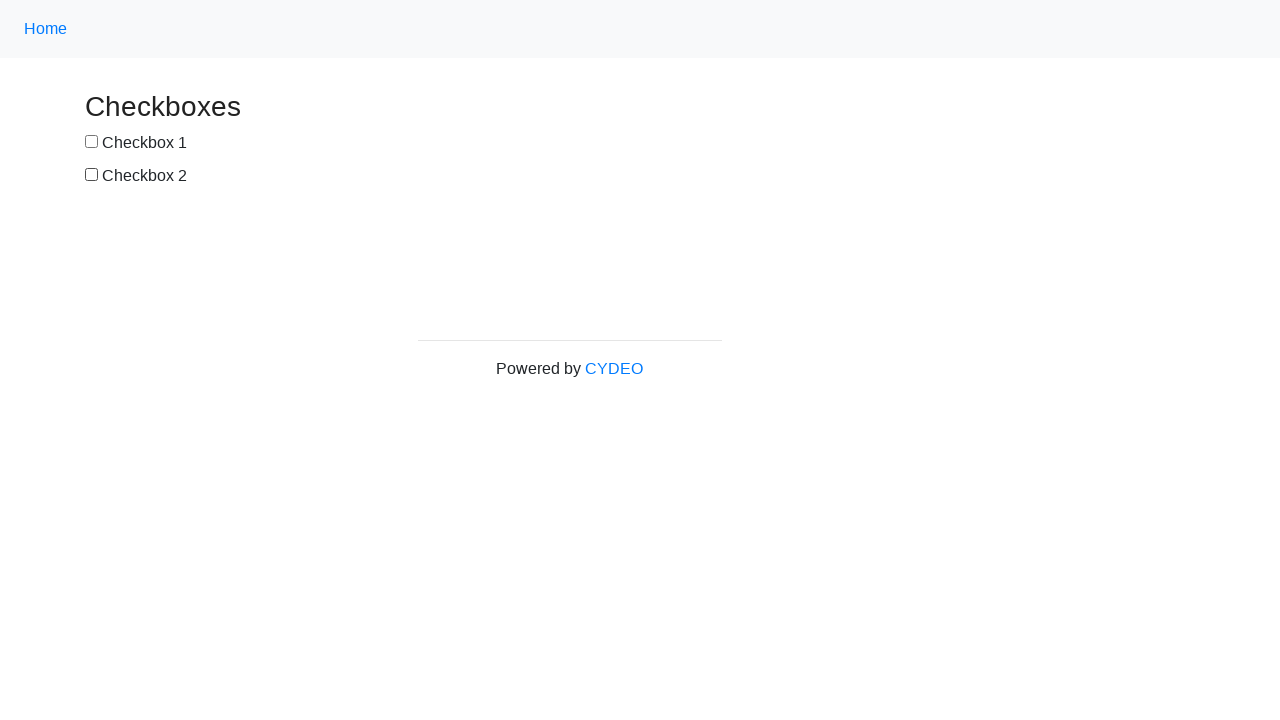

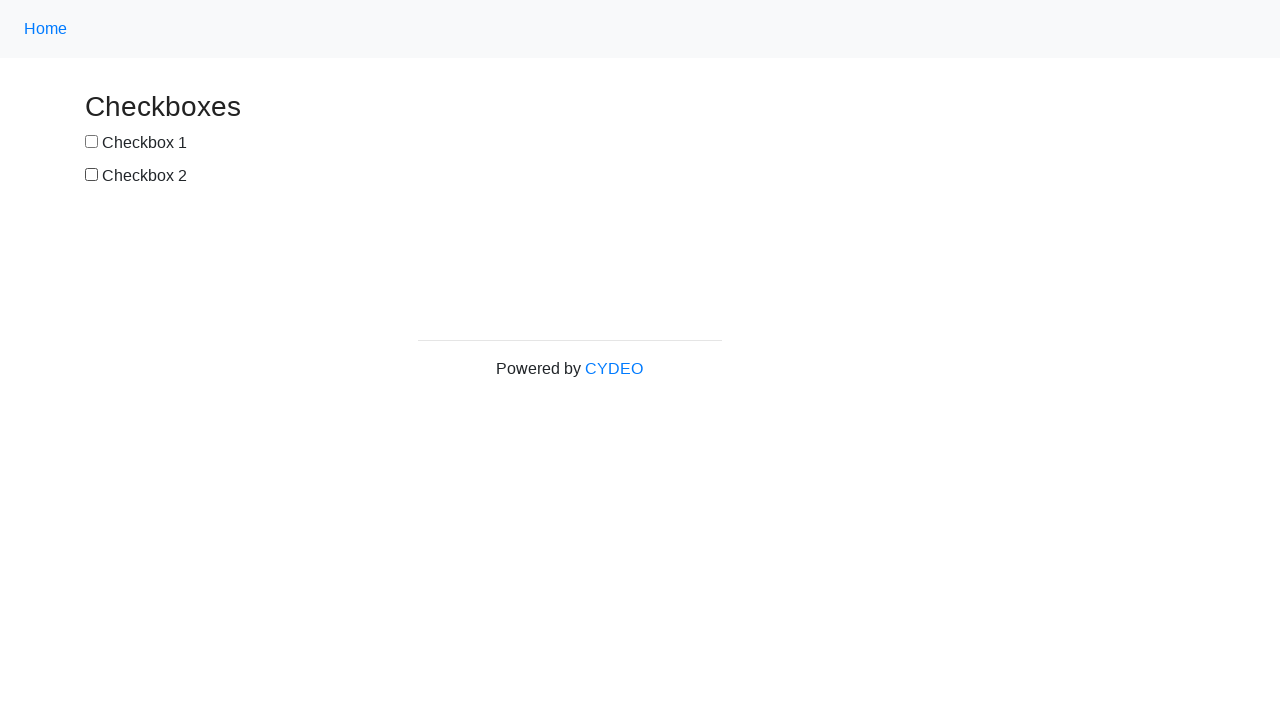